Tests opening multiple links in new tabs and switching between them to verify navigation works correctly

Starting URL: https://rahulshettyacademy.com/AutomationPractice/

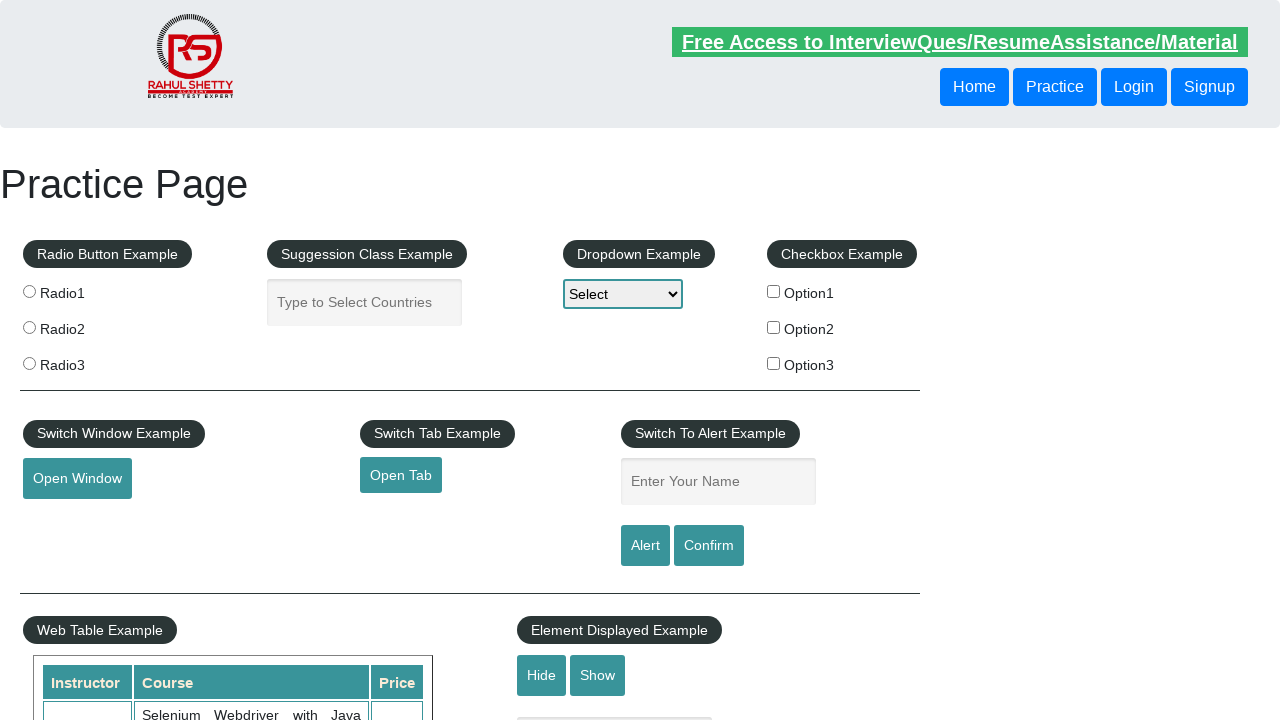

Located home link element
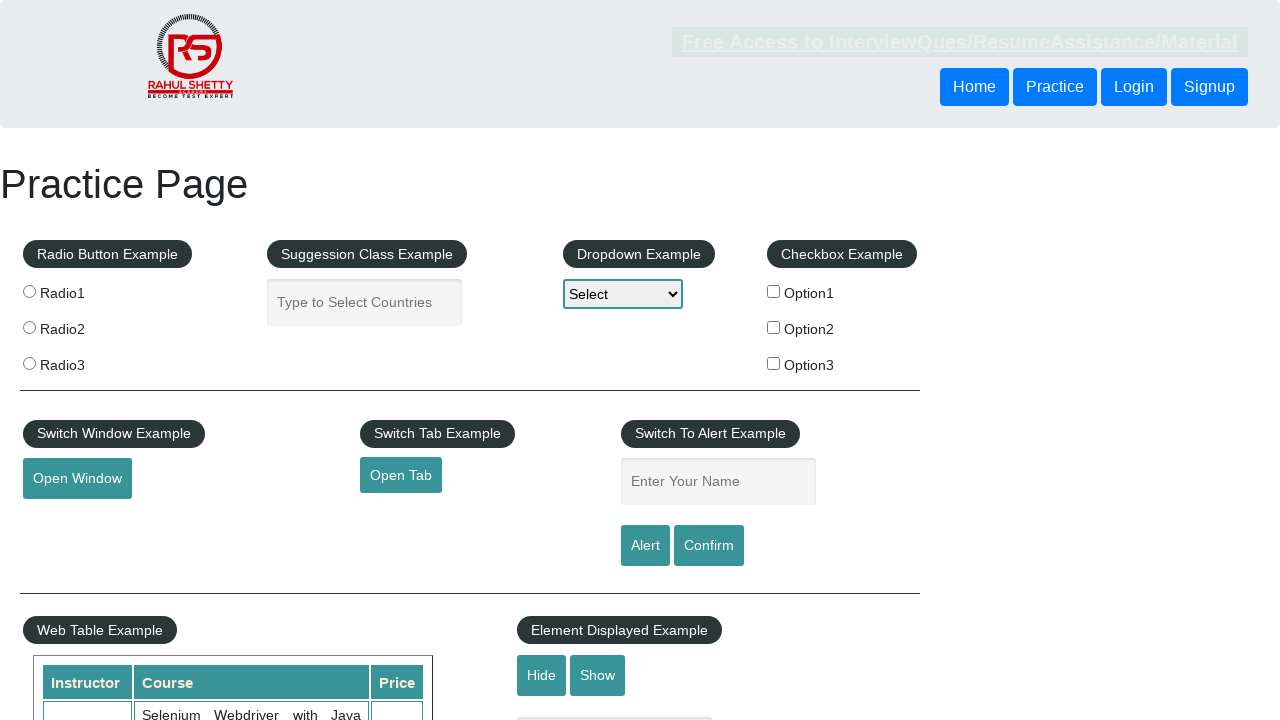

Pressed Control key down
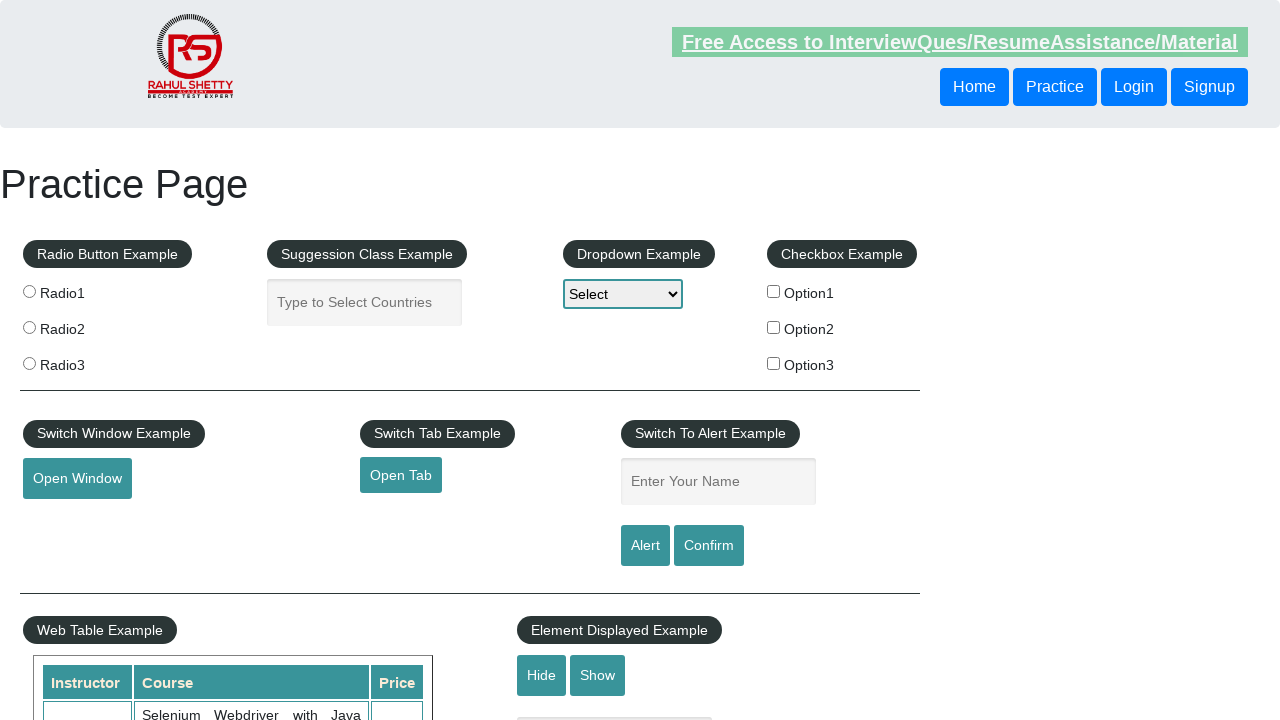

Ctrl+clicked home link to open in new tab at (974, 87) on xpath=//button[contains(text(),'Home')]
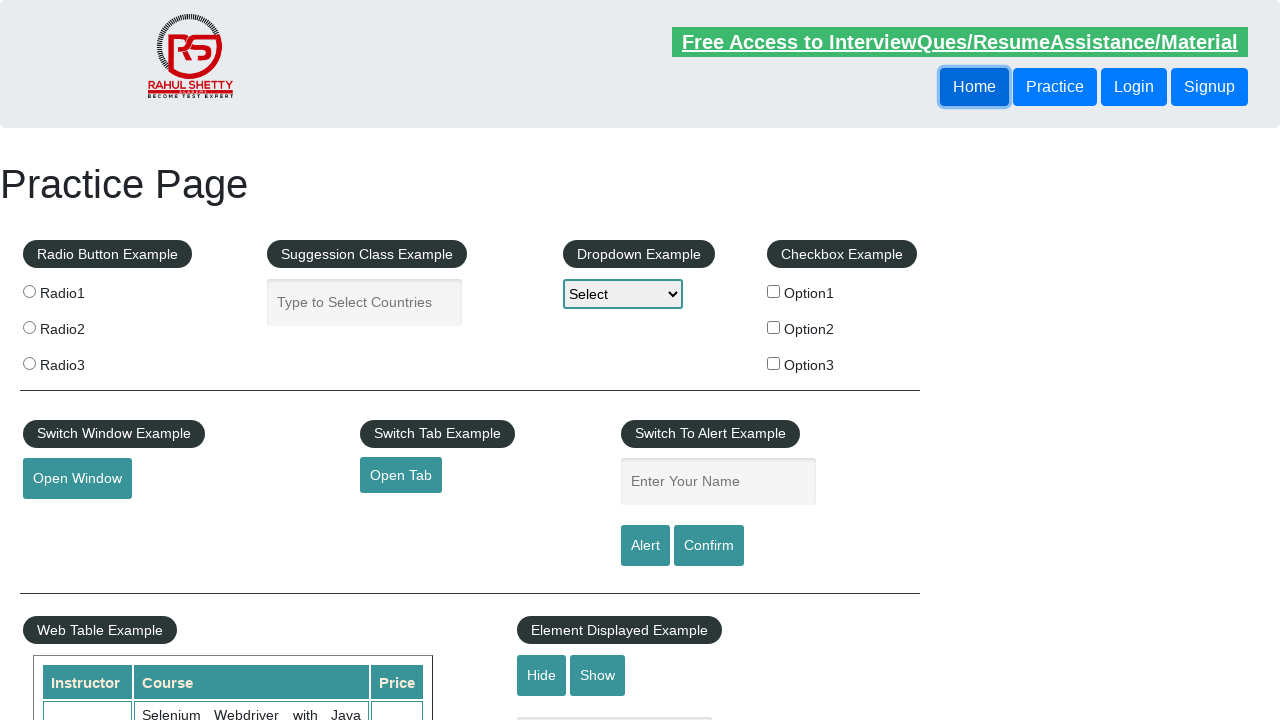

Released Control key
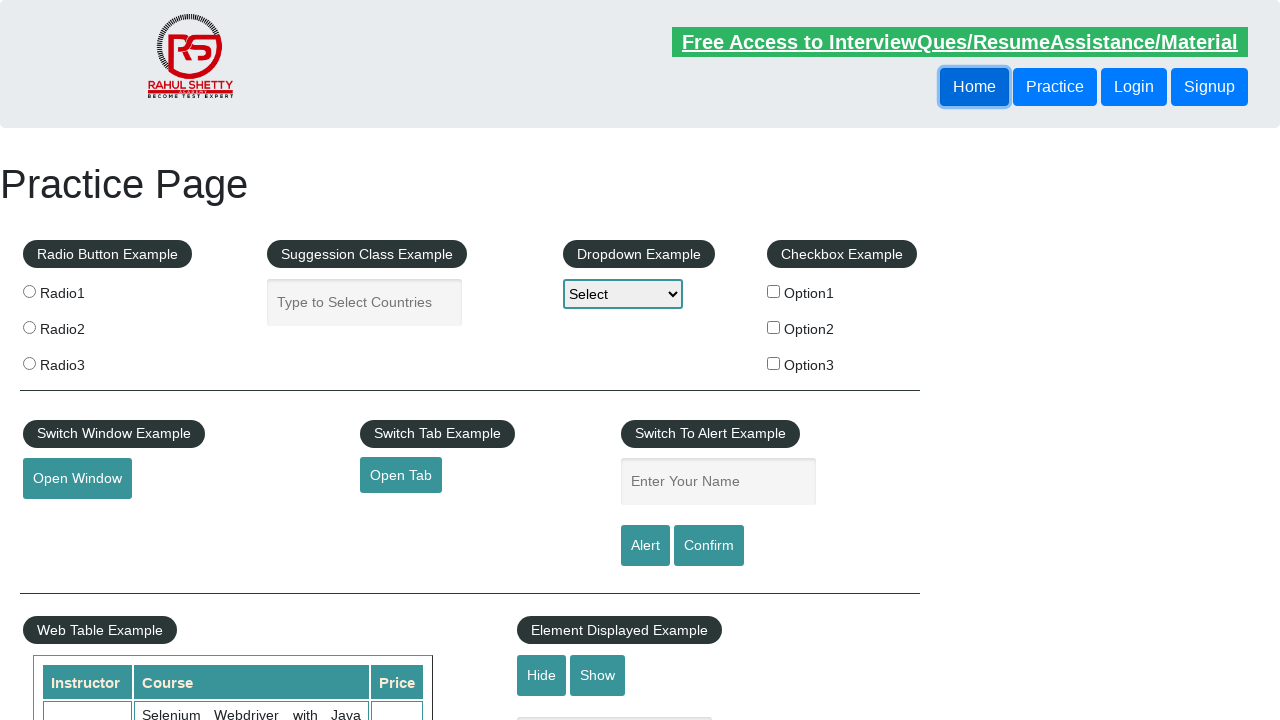

Located opentab link element
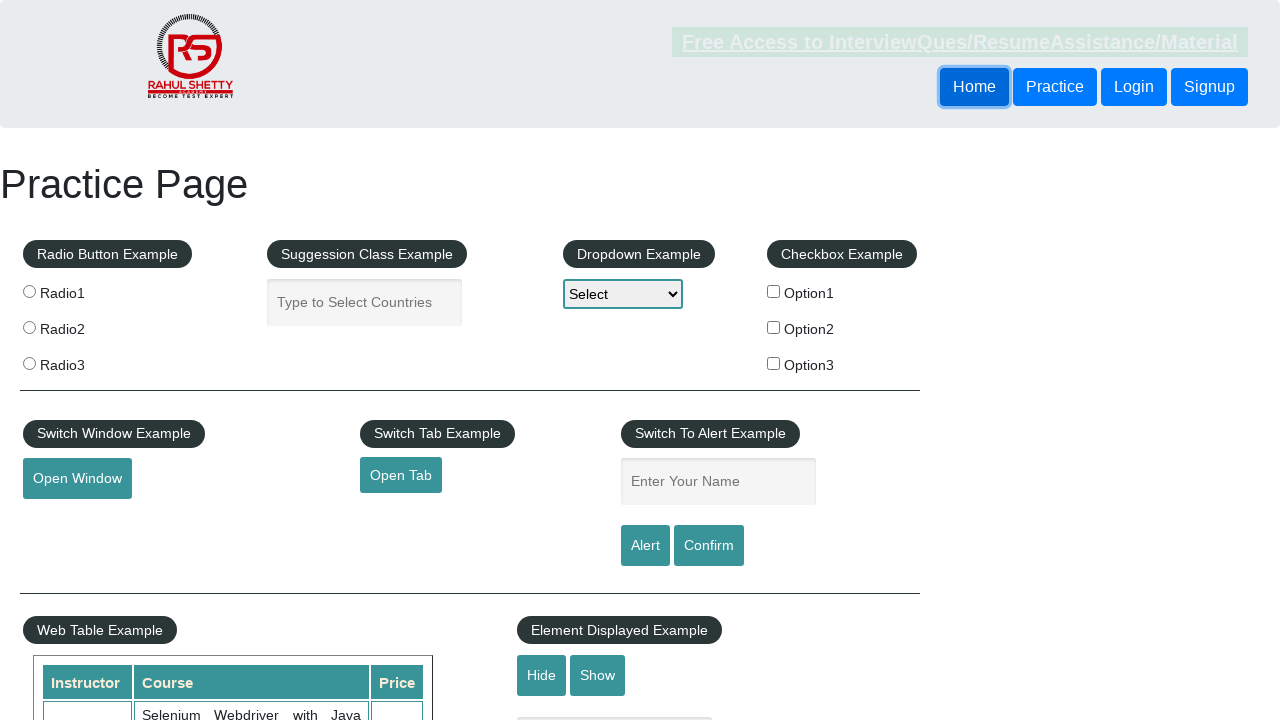

Pressed Control key down
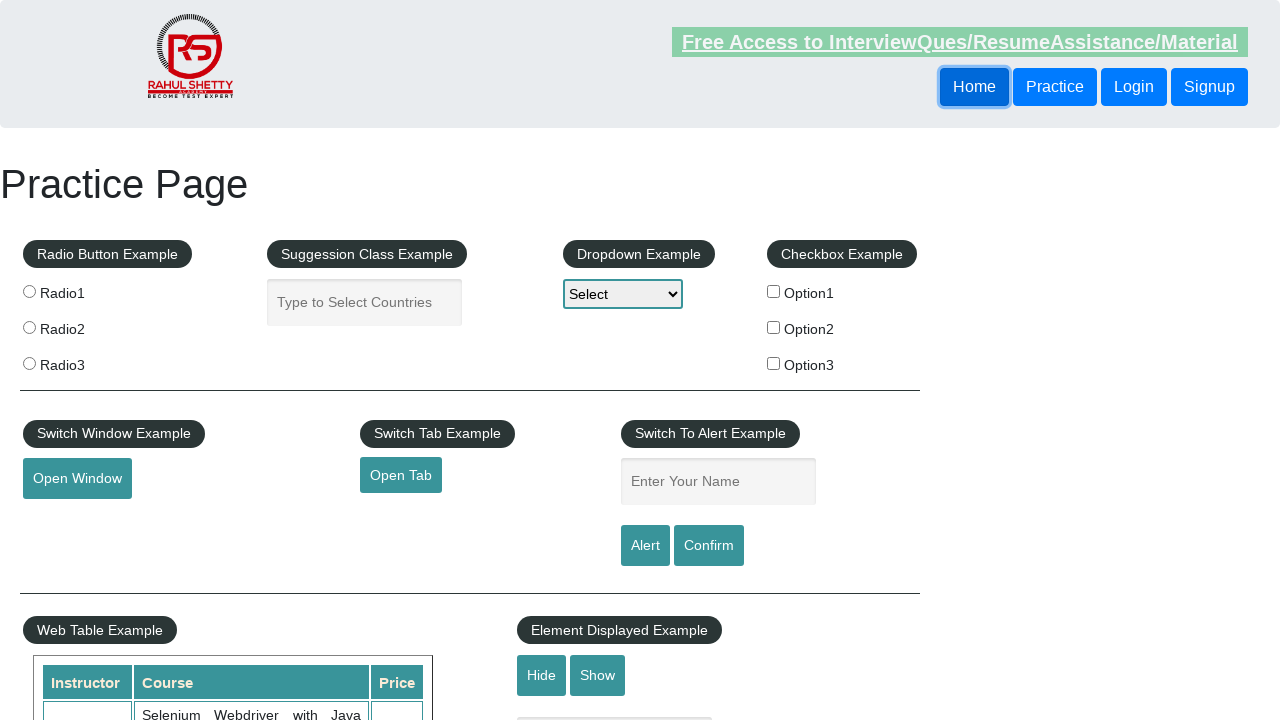

Ctrl+clicked opentab link to open in new tab at (401, 475) on xpath=//a[@id='opentab']
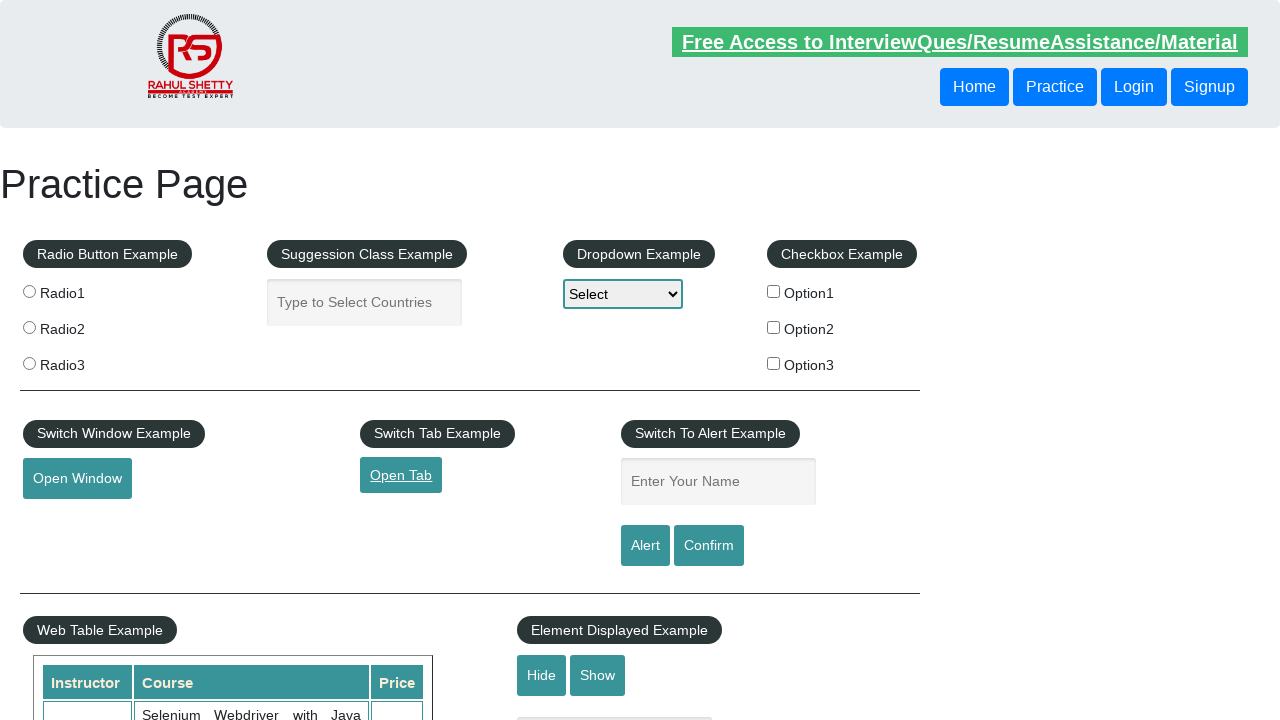

Released Control key
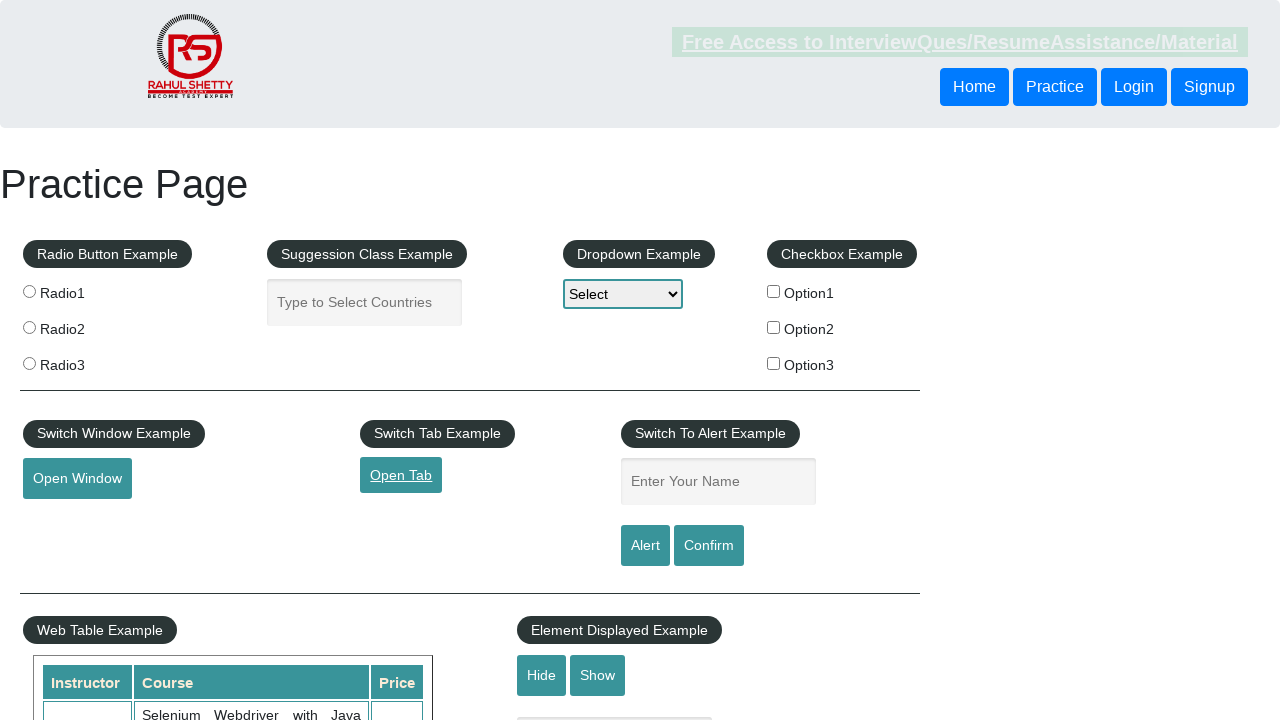

Retrieved all open pages/tabs from context
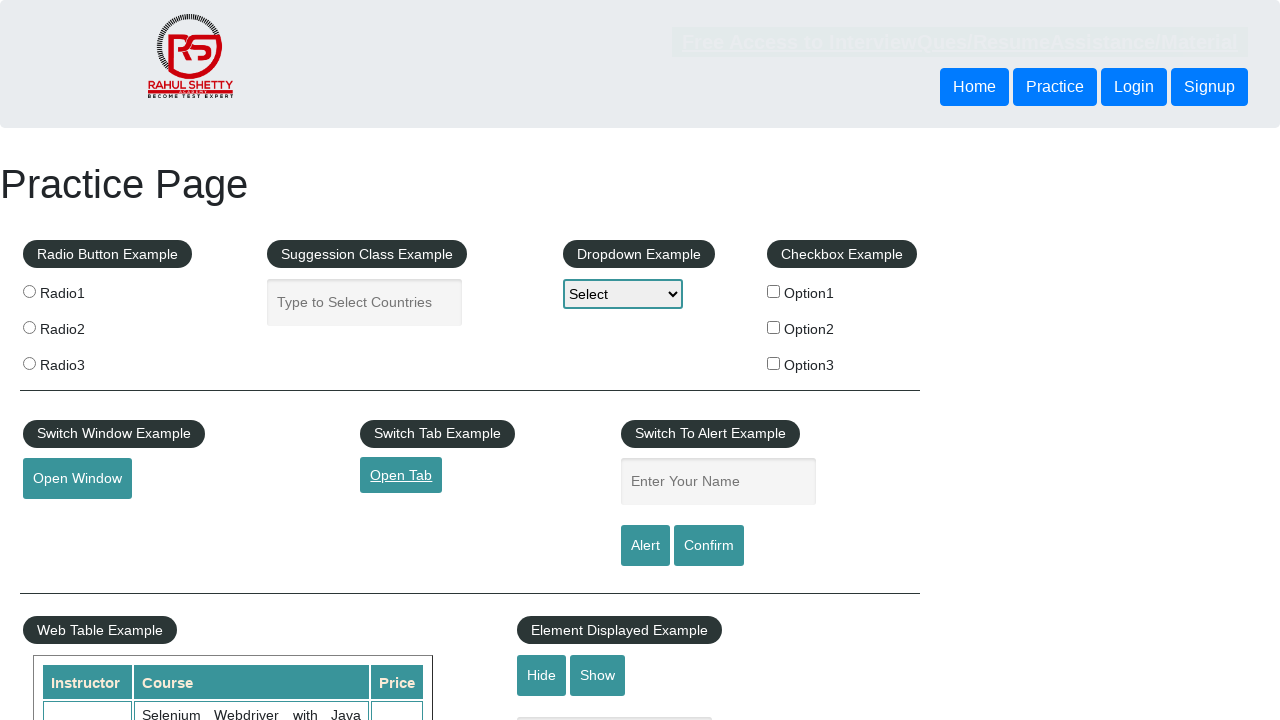

Switched to parent window - url: https://rahulshettyacademy.com/AutomationPractice/, title: Practice Page
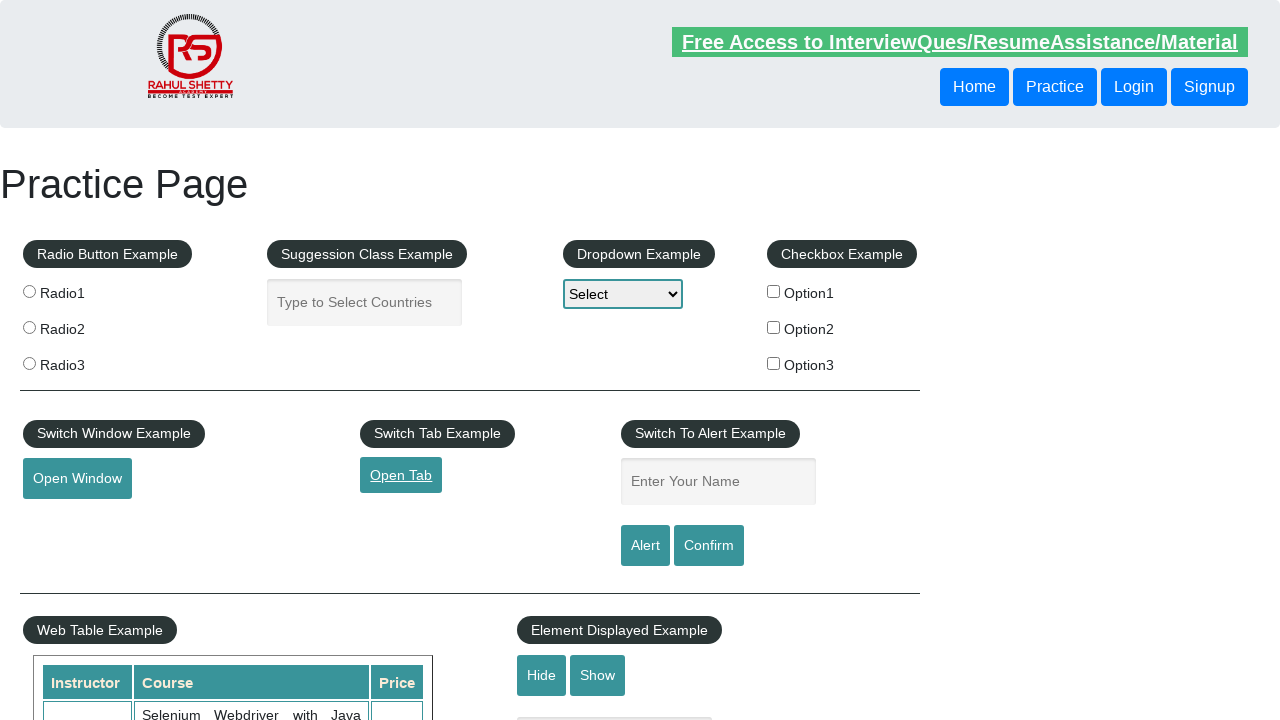

Switched to home tab - url: https://rahulshettyacademy.com/, title: Rahul Shetty Academy | QA Automation, Playwright, AI Testing & Online Training
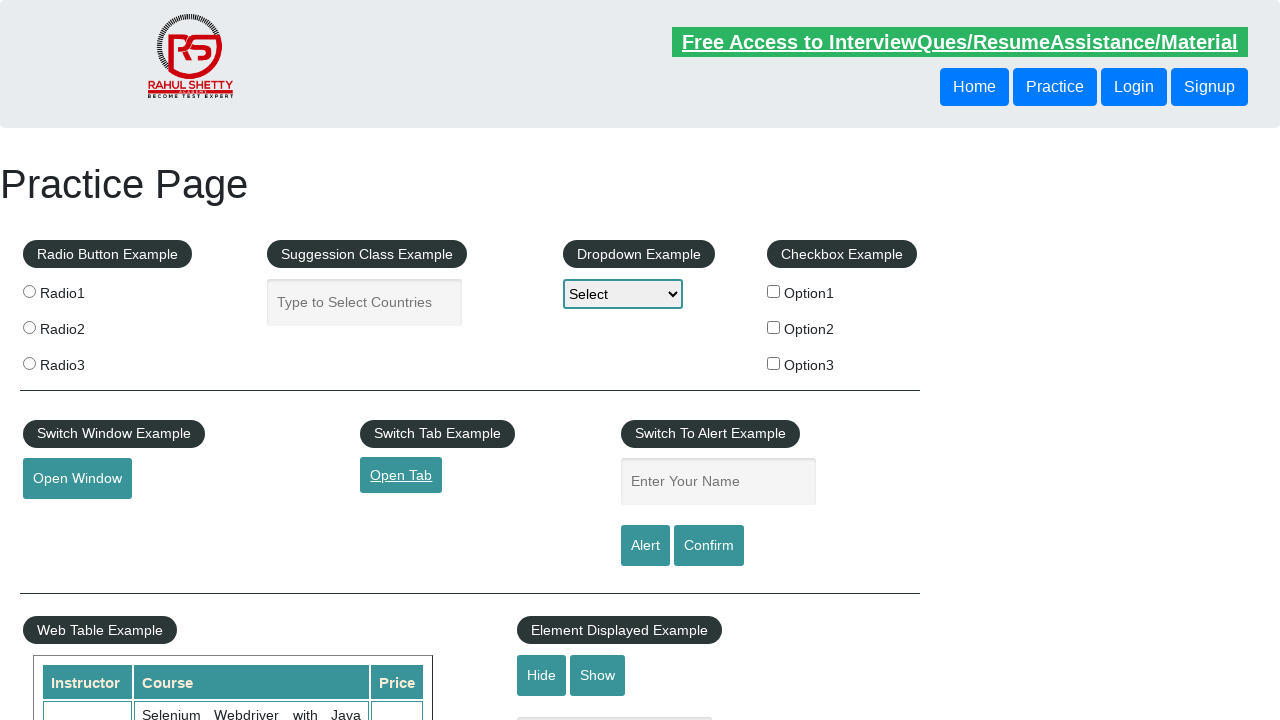

Switched to opentab tab - url: https://www.qaclickacademy.com/, title: QAClick Academy - A Testing Academy to Learn, Earn and Shine
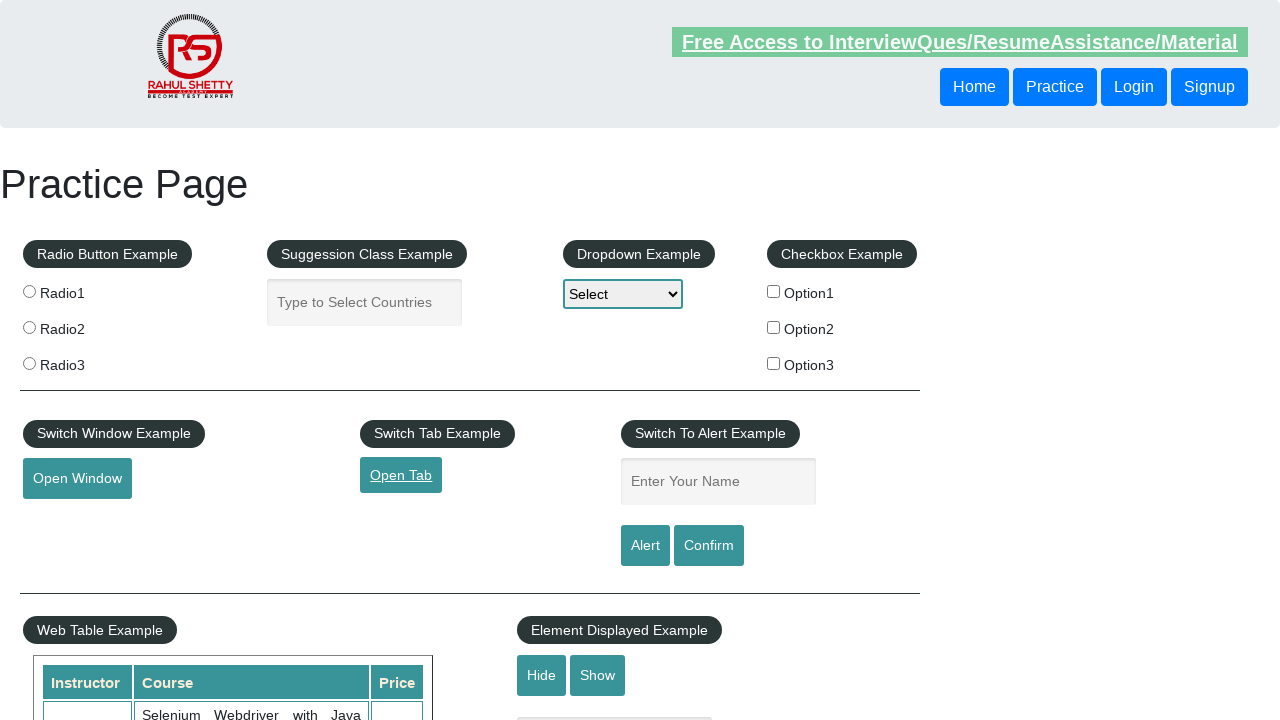

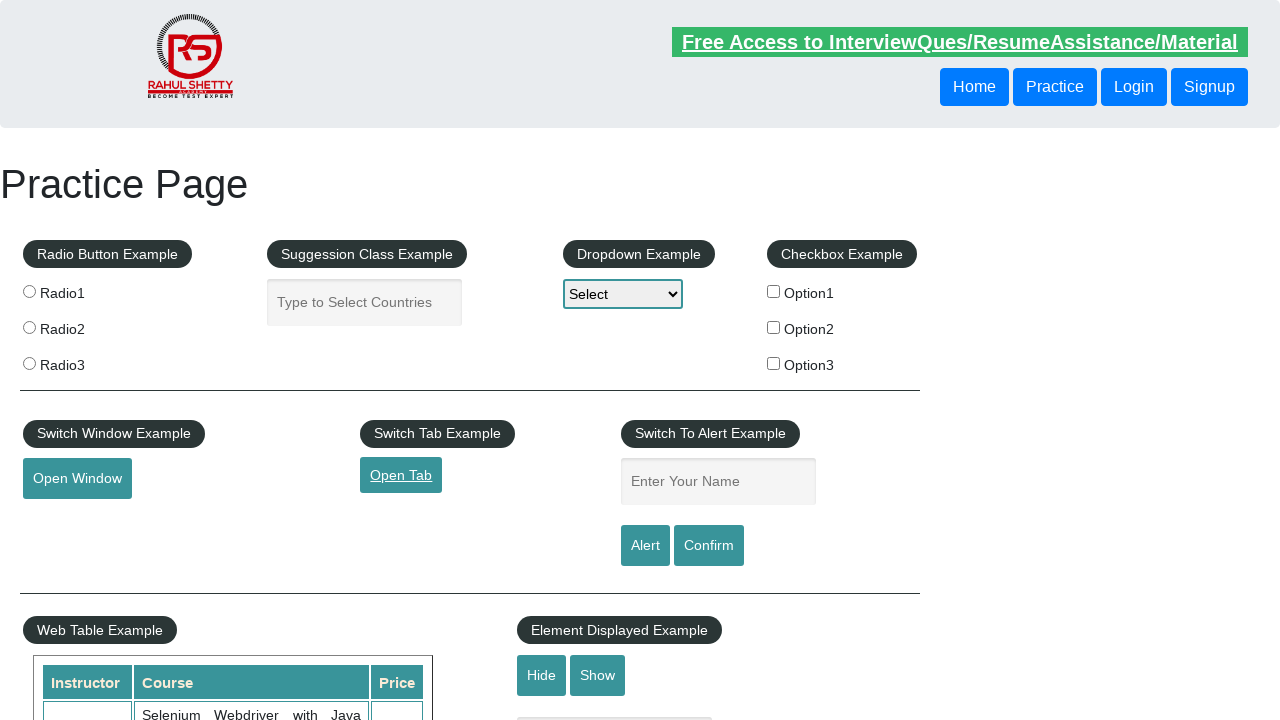